Tests waiting for JavaScript conditions using Java closures pattern, waits for message rendering queue to be empty, then verifies the message count text

Starting URL: https://eviltester.github.io/synchole/messages.html

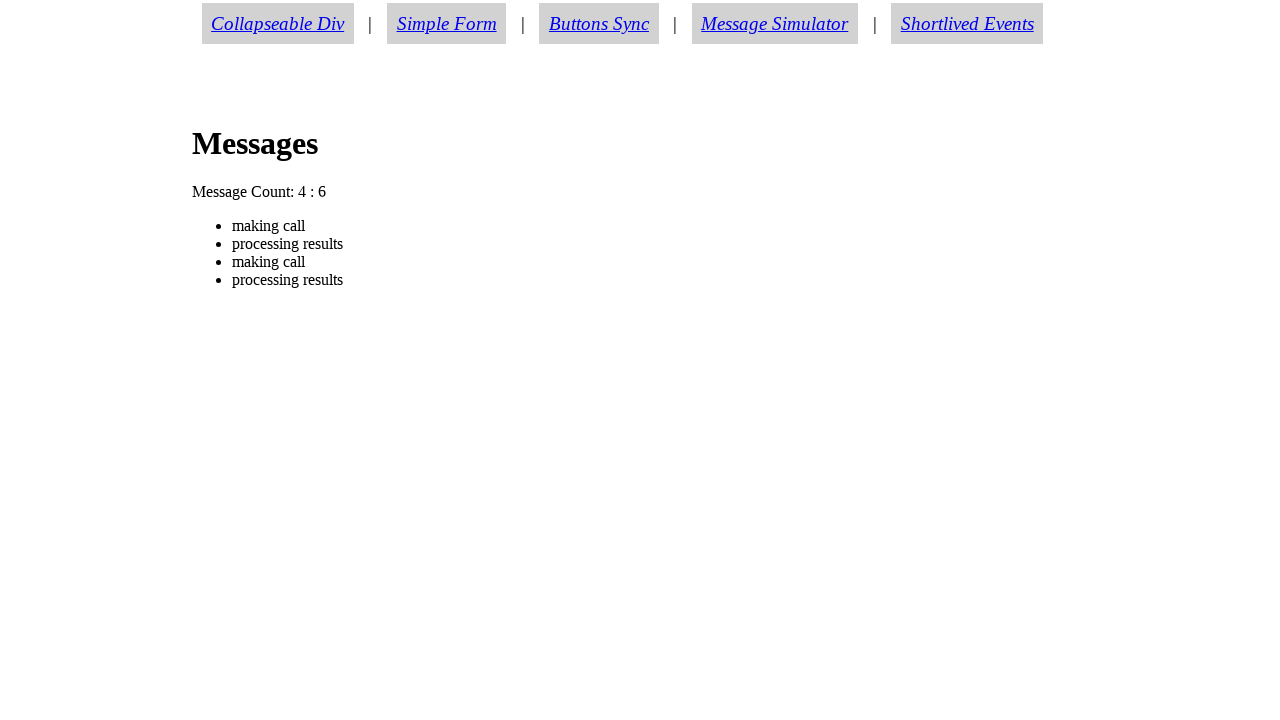

Waited for JavaScript condition: messages received and rendering queue empty
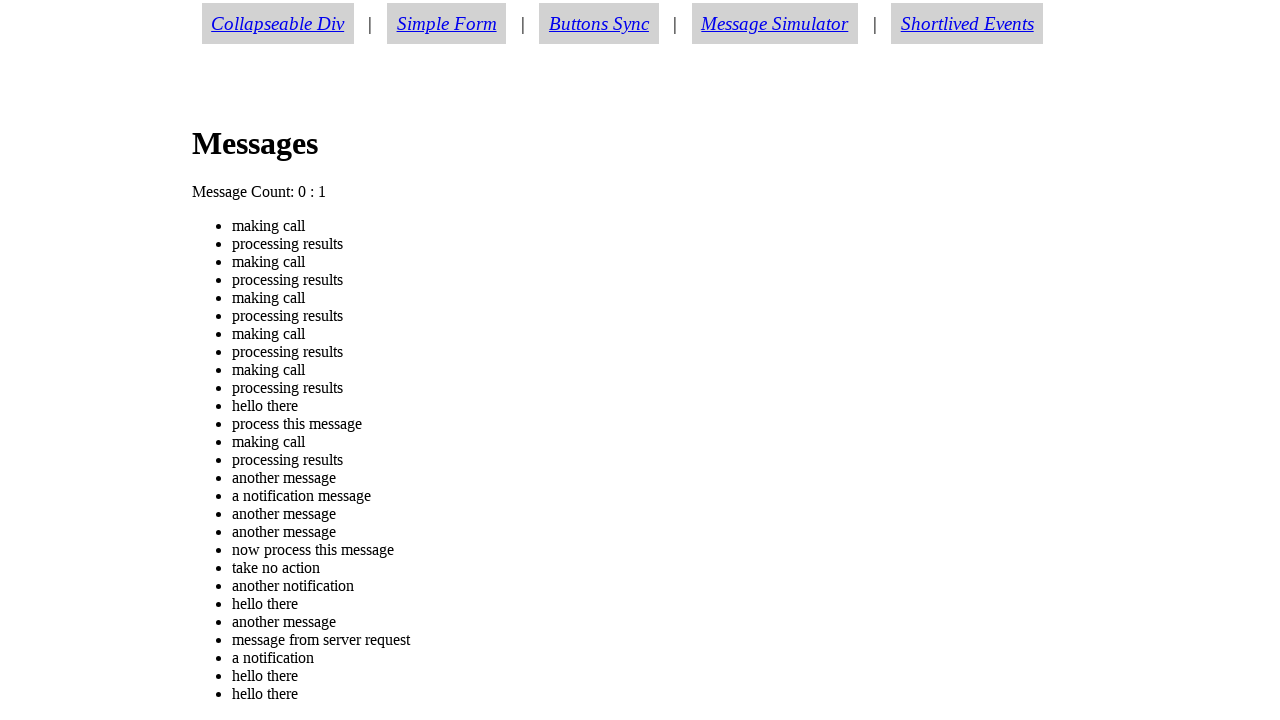

Waited for message count text to appear
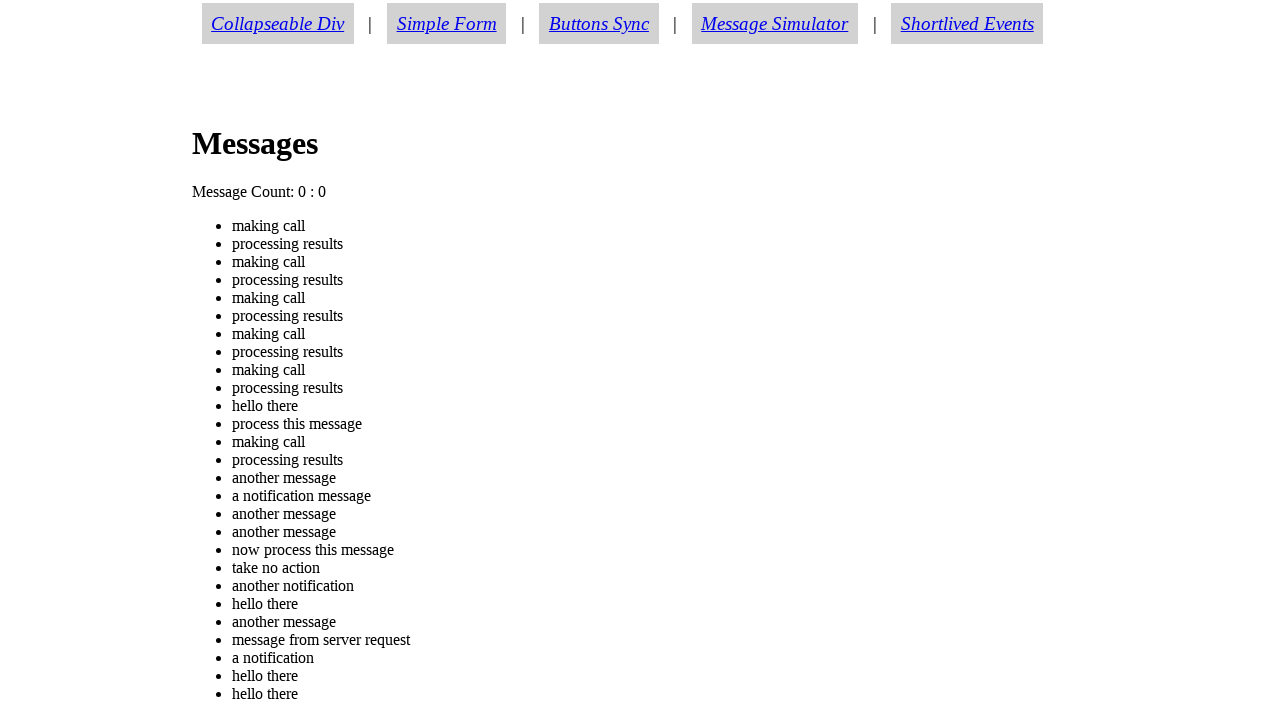

Verified message count text equals 'Message Count: 0 : 0'
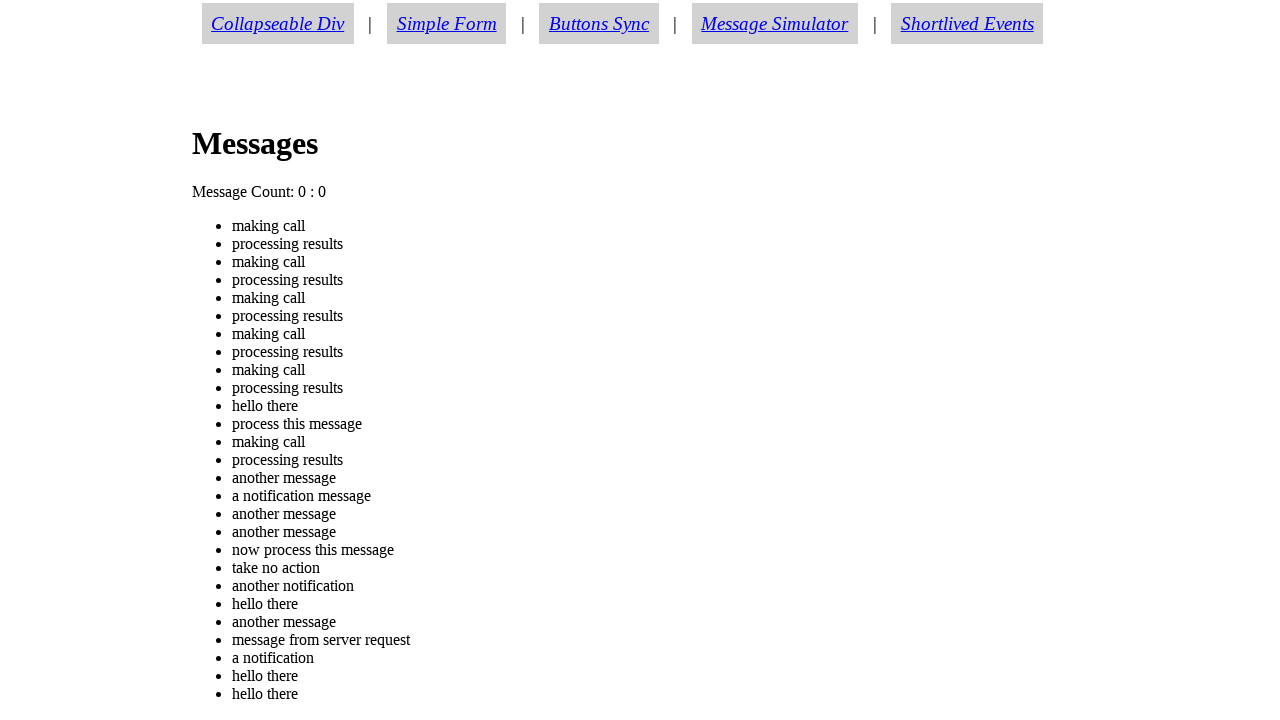

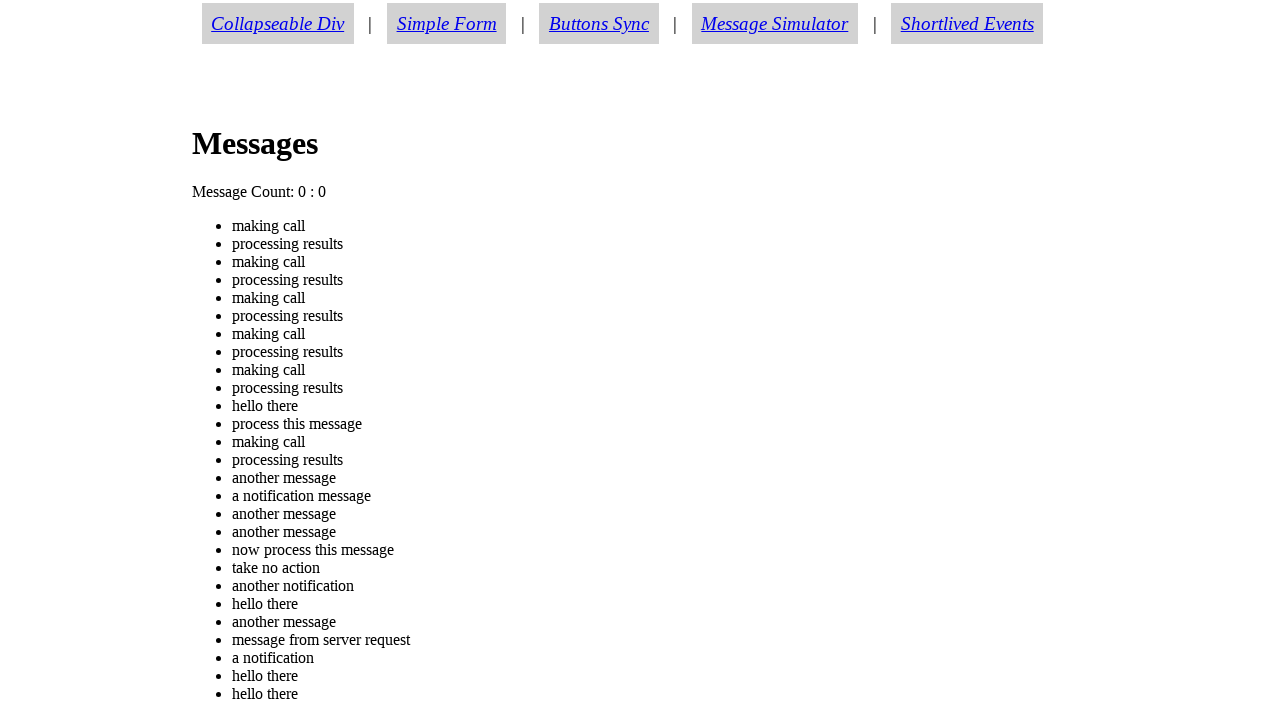